Tests adding an item to cart on an e-commerce practice site by finding the "Cucumber" product in the product list and clicking its "ADD TO CART" button.

Starting URL: https://rahulshettyacademy.com/seleniumPractise/#/

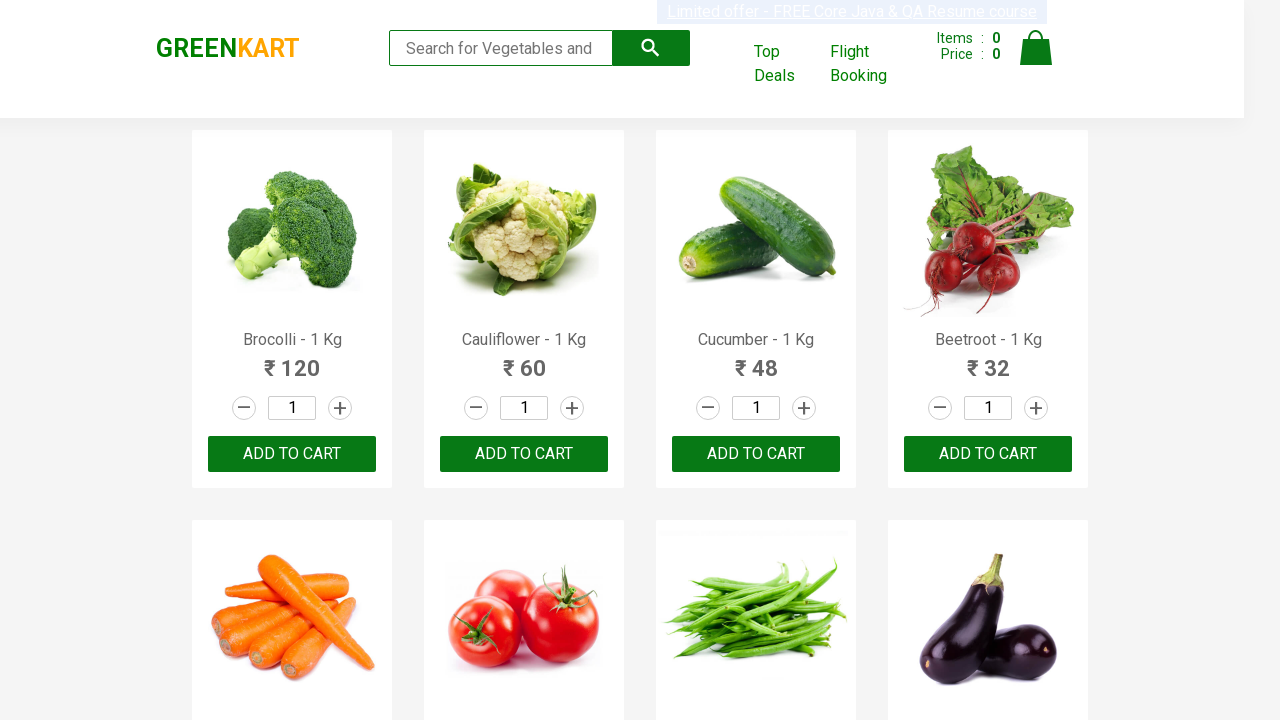

Waited for product list to load
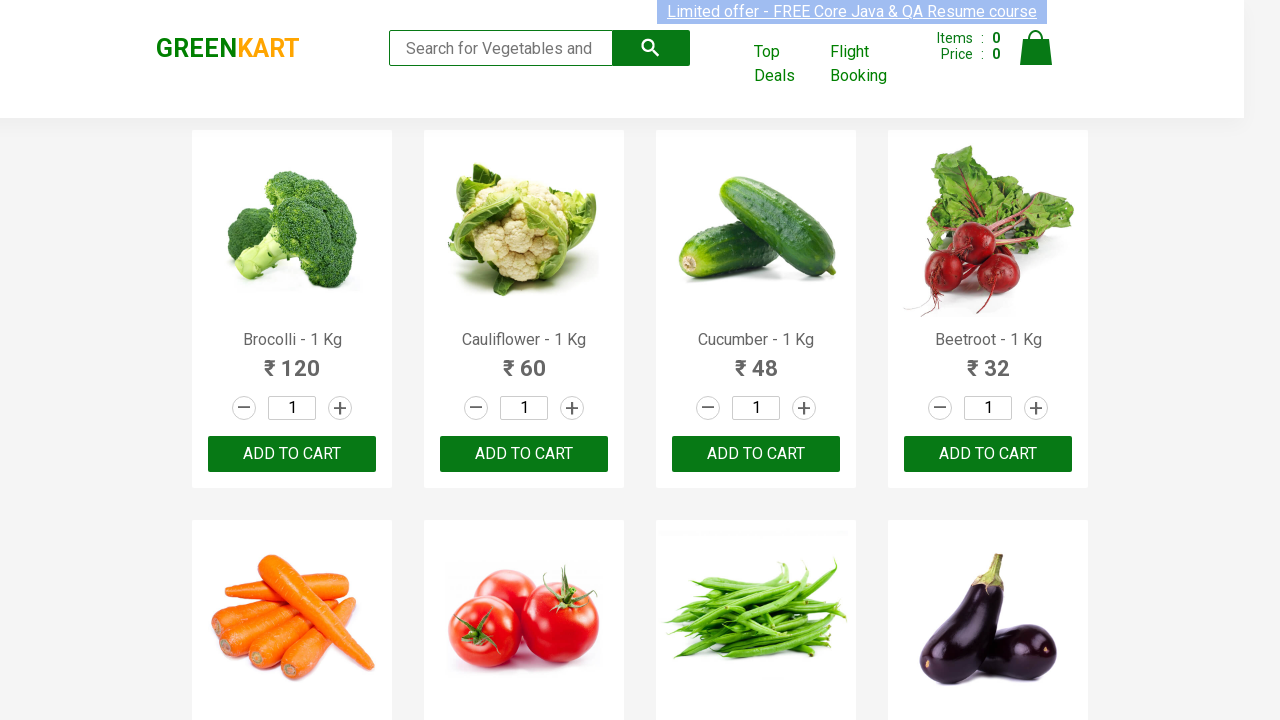

Retrieved all product elements from the page
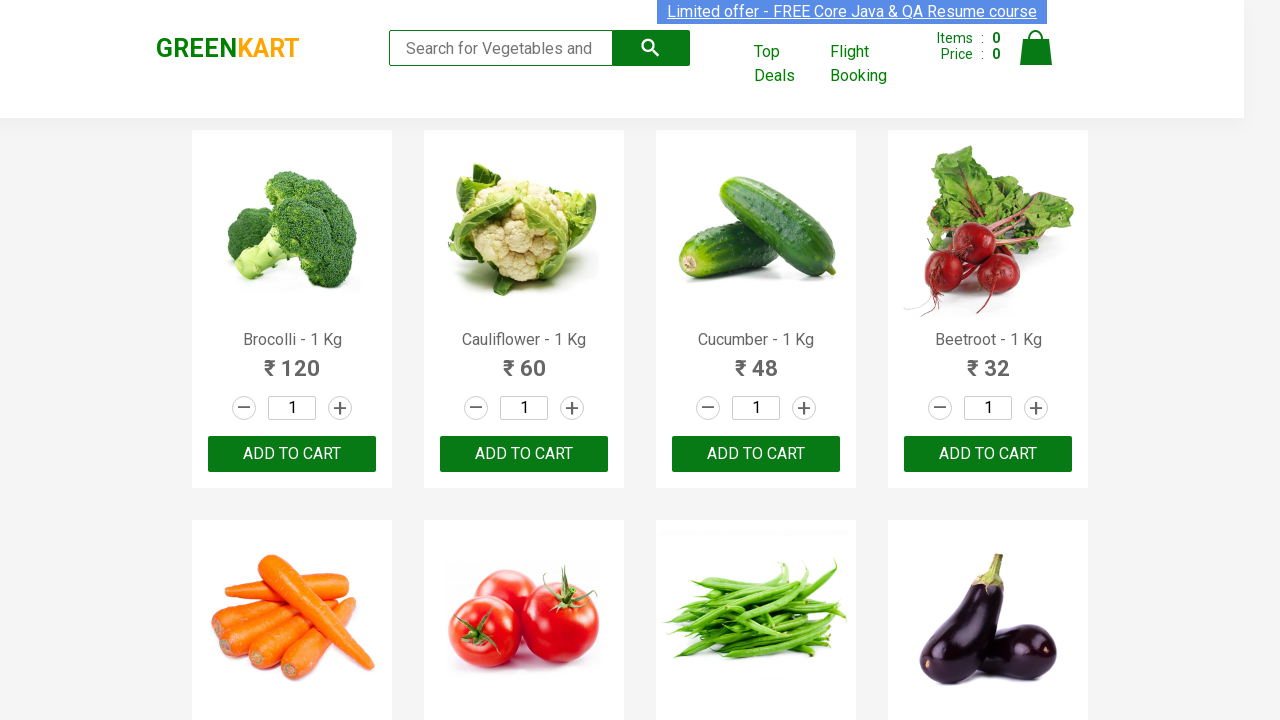

Checked product name: Brocolli - 1 Kg
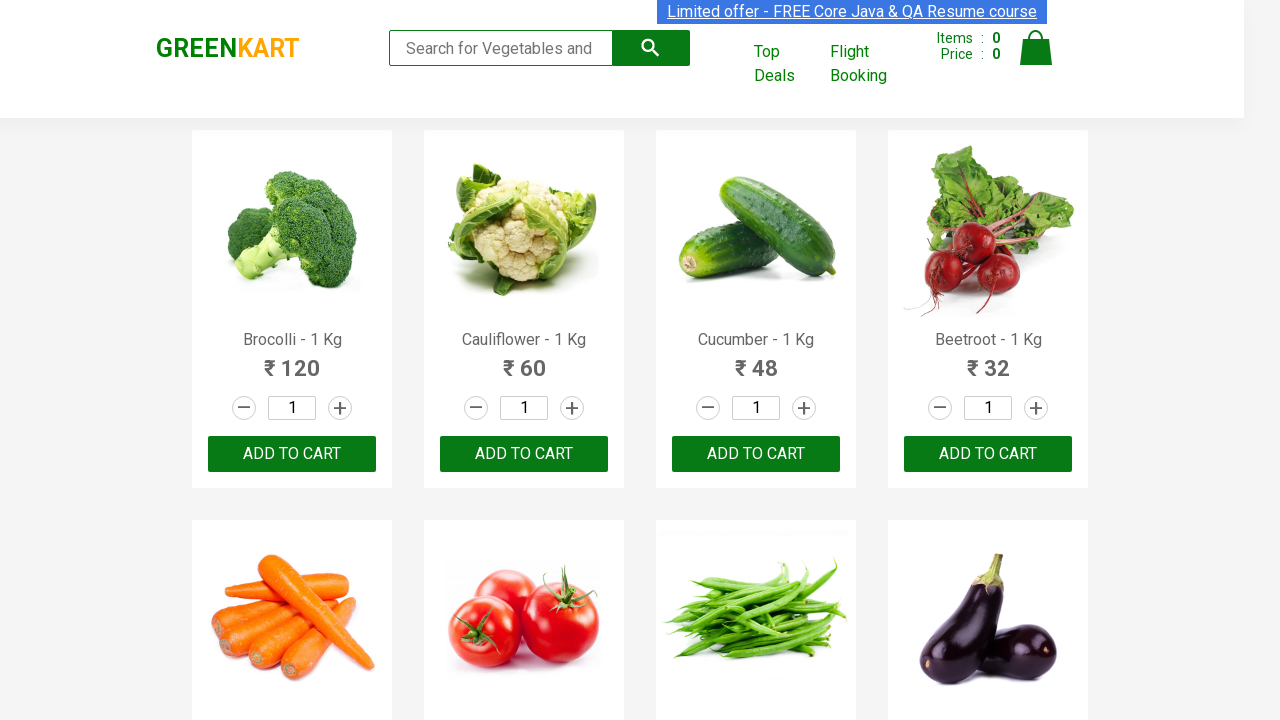

Checked product name: Cauliflower - 1 Kg
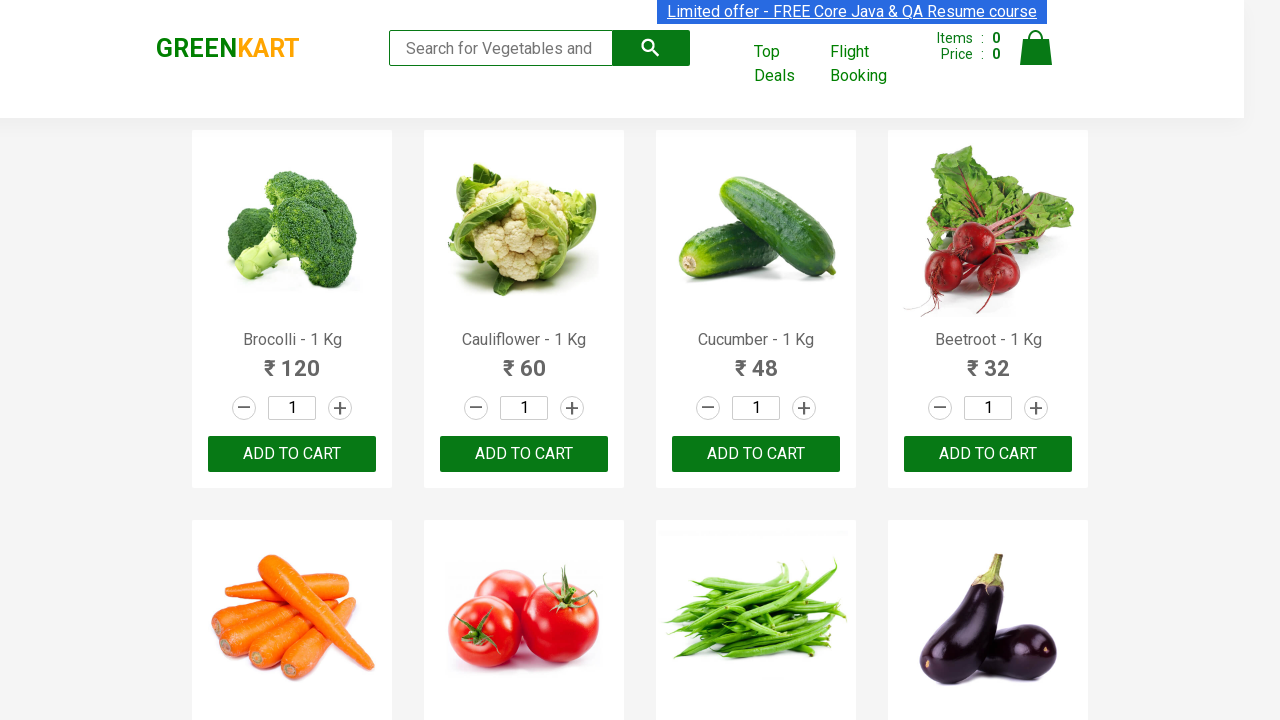

Checked product name: Cucumber - 1 Kg
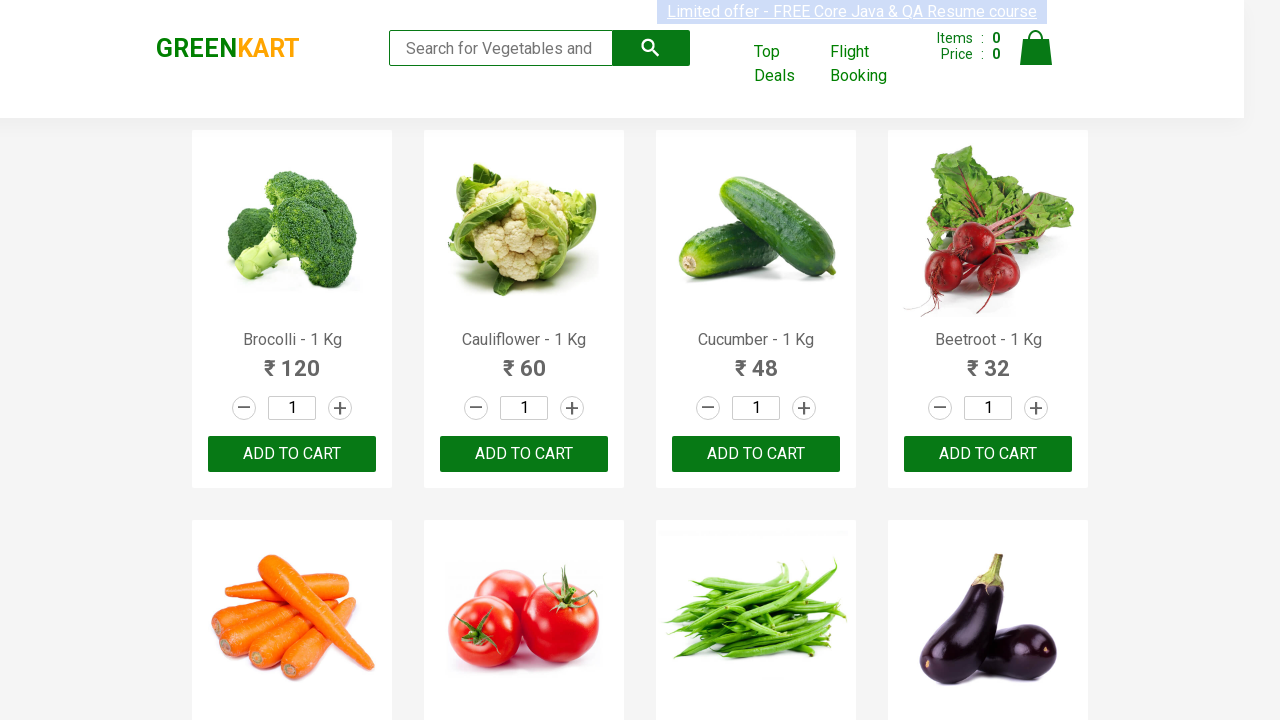

Clicked ADD TO CART button for Cucumber product at (756, 454) on xpath=//button[text()='ADD TO CART'] >> nth=2
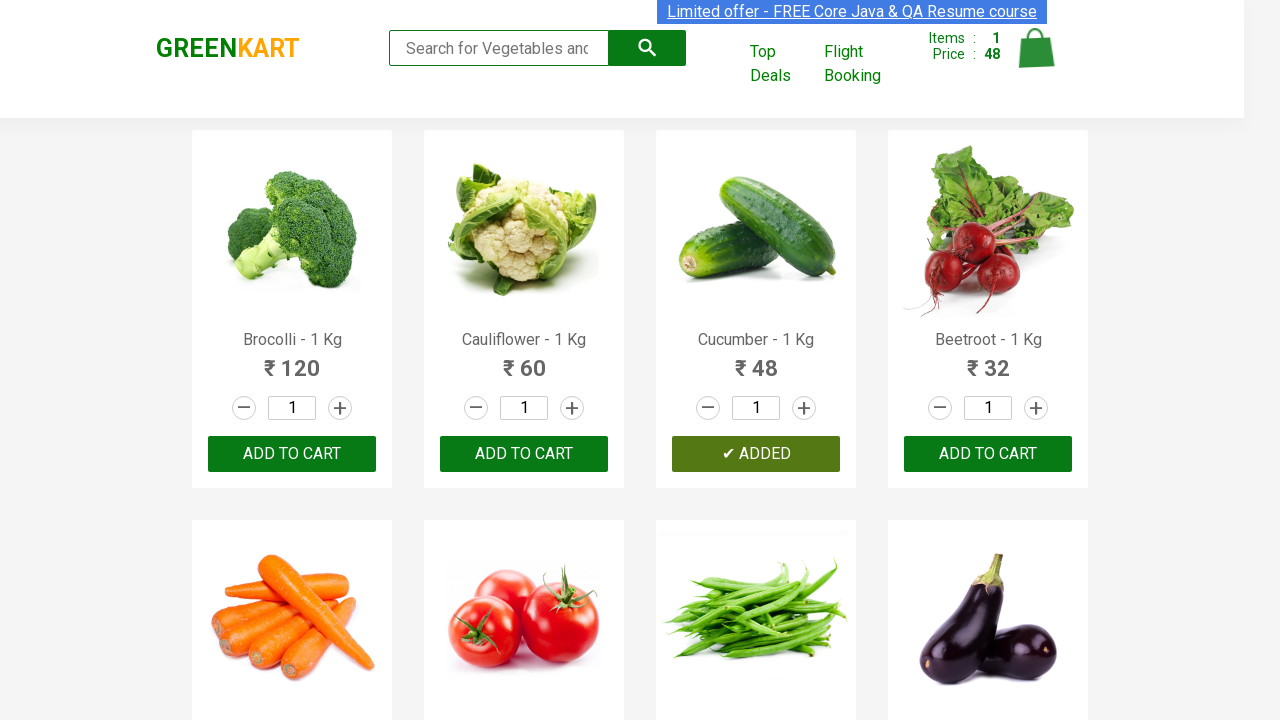

Verified cart icon is visible, confirming item was added to cart
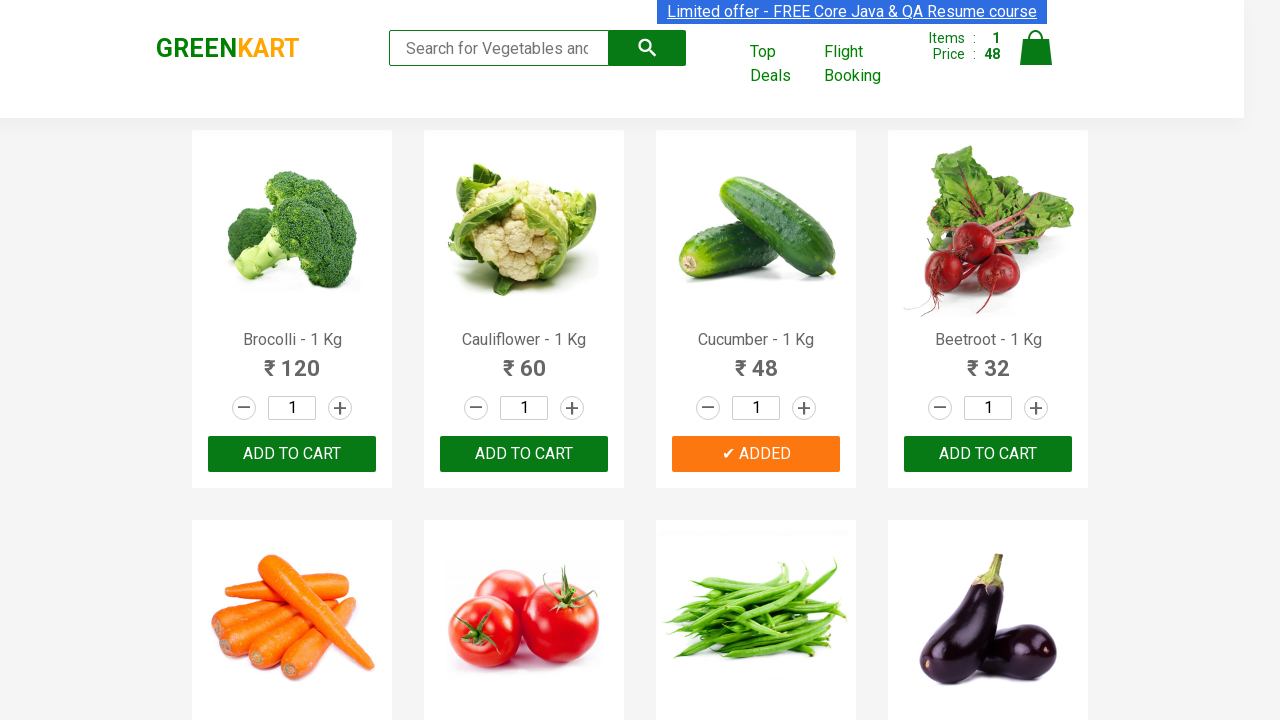

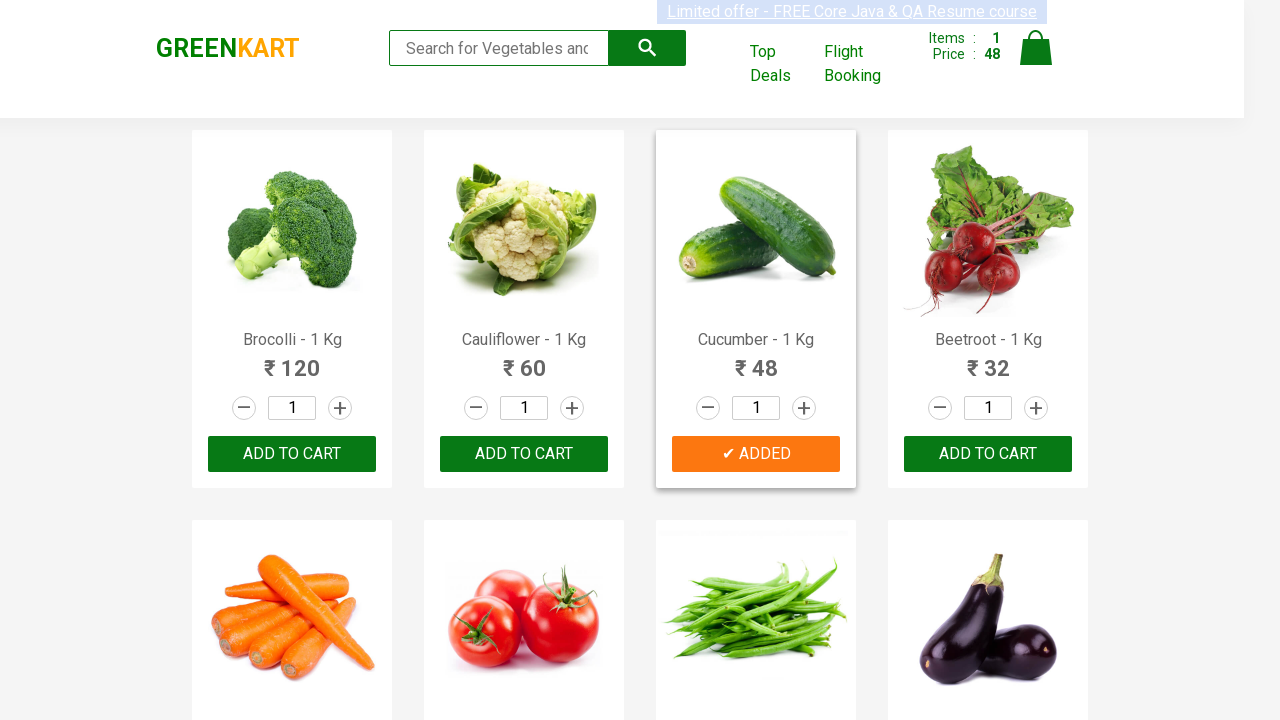